Tests form filling on DemoQA's practice form by entering a date of birth and selecting a state from dropdown menus.

Starting URL: https://demoqa.com/automation-practice-form

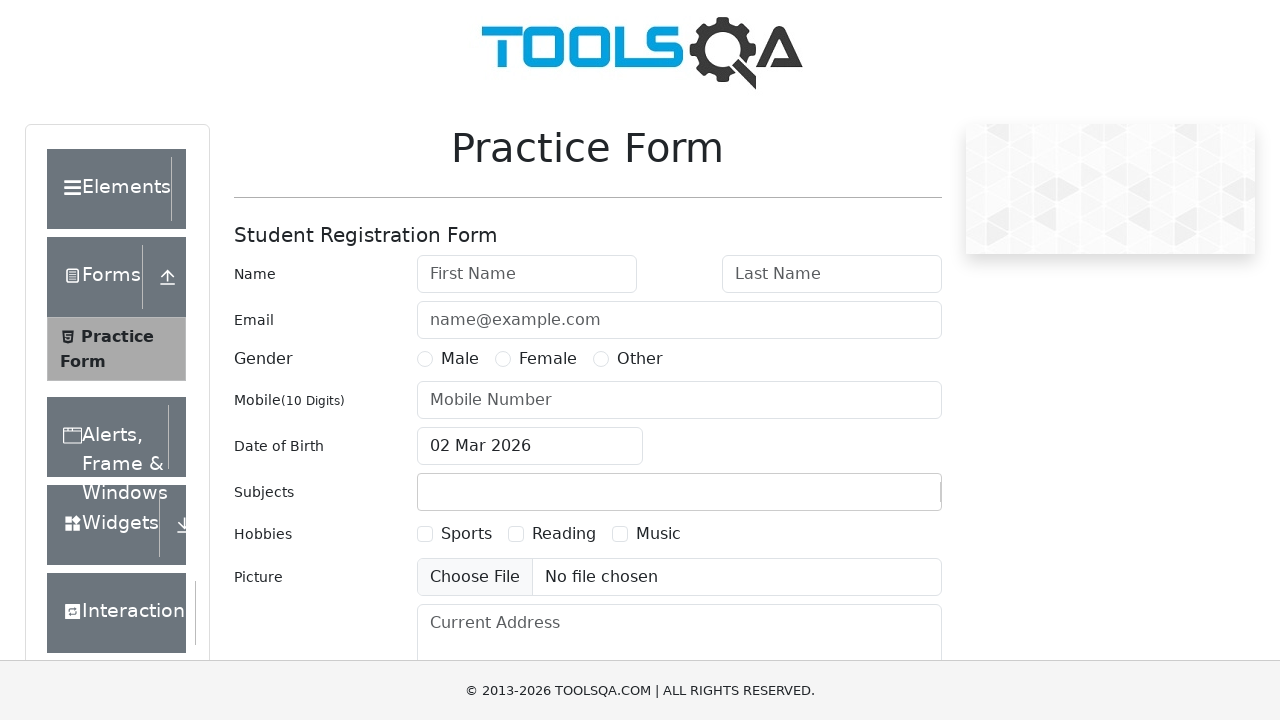

Clicked on date of birth input field at (530, 446) on #dateOfBirthInput
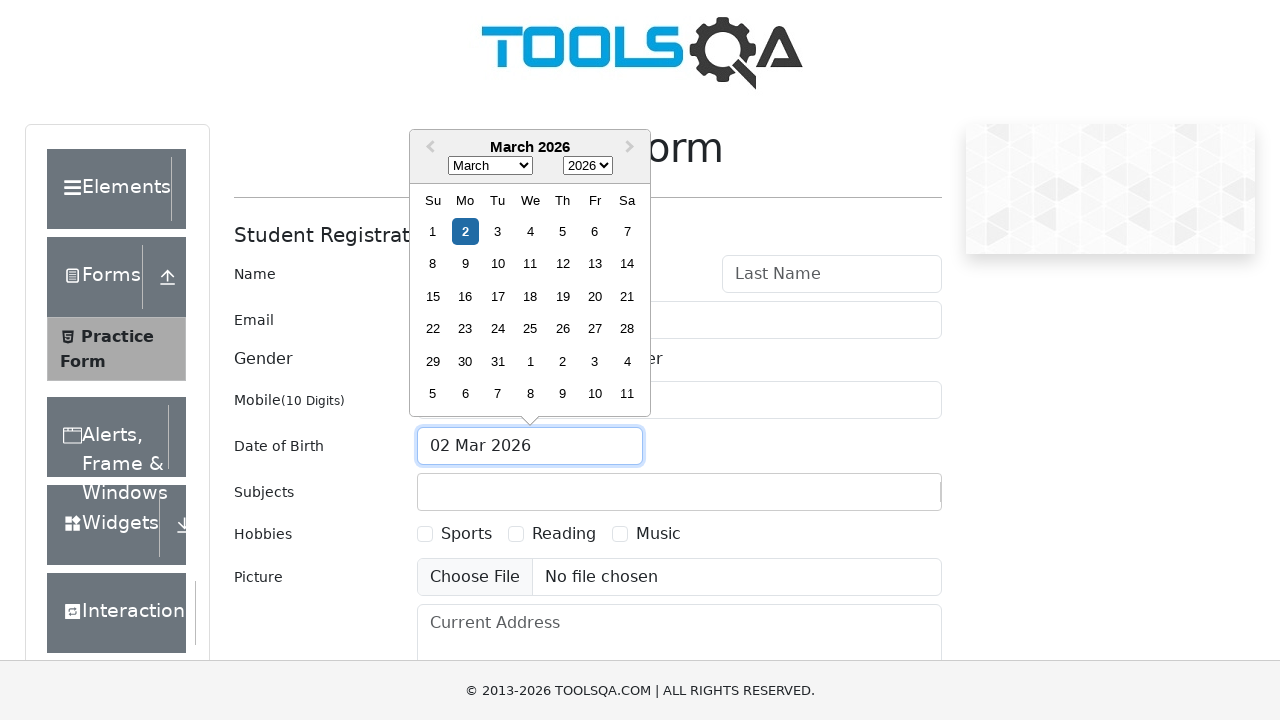

Selected all text in date of birth field
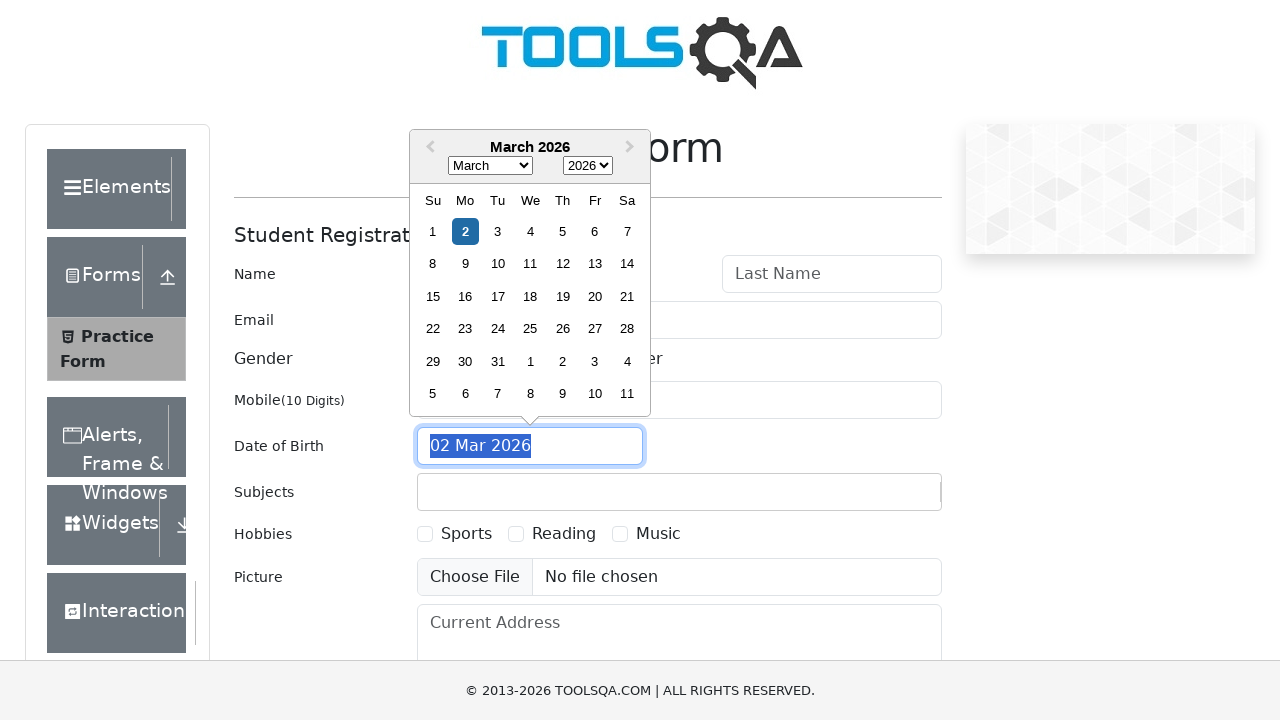

Typed date of birth '29 Jan 1979'
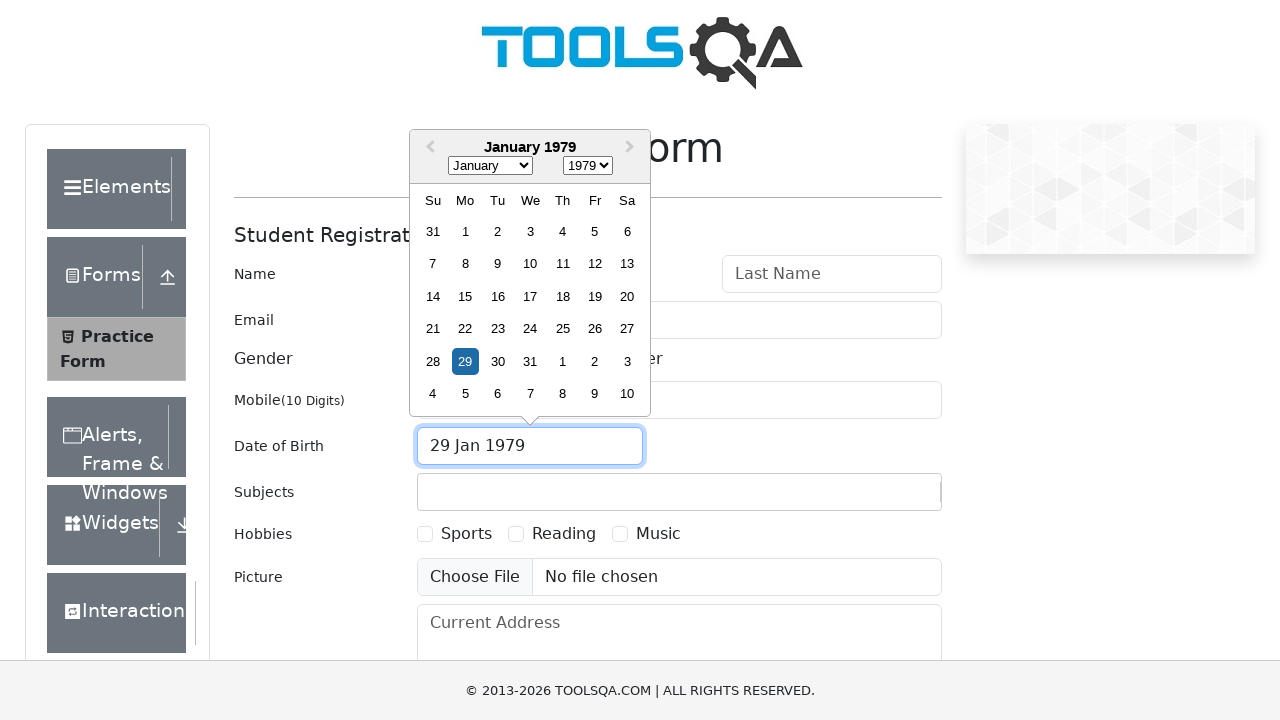

Pressed Escape to close date picker
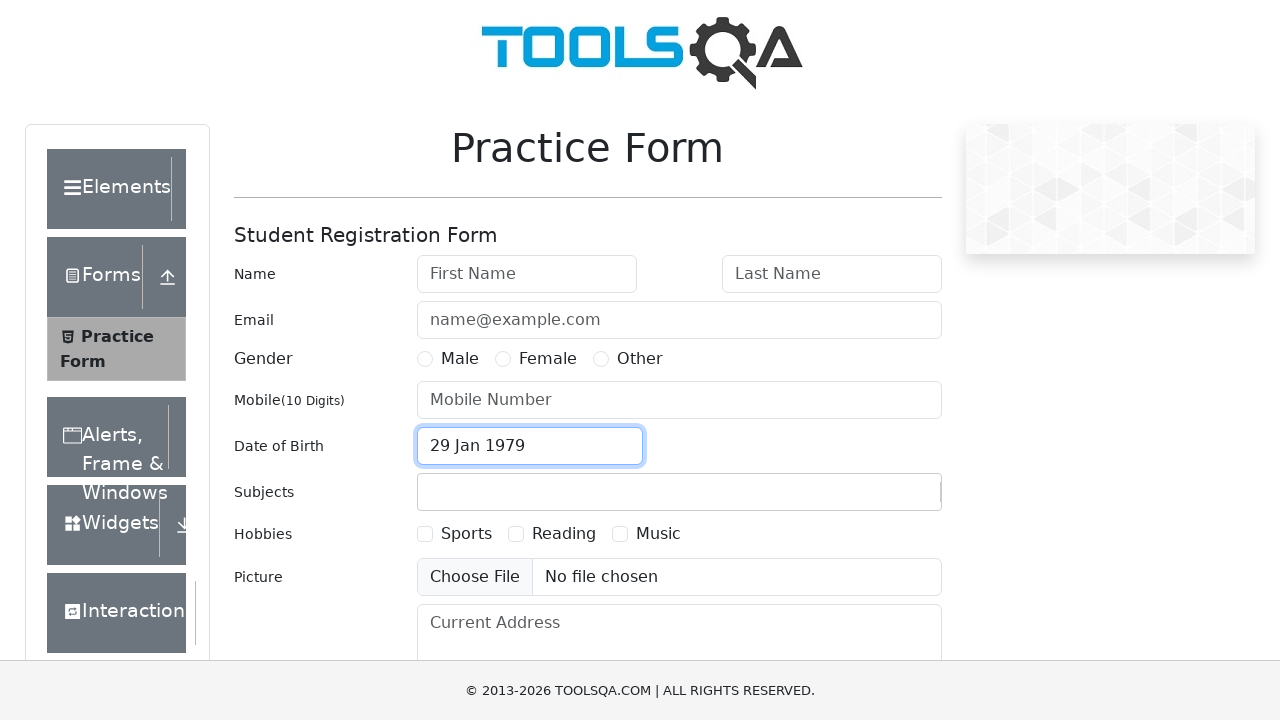

Scrolled down 500 pixels to reveal state dropdown
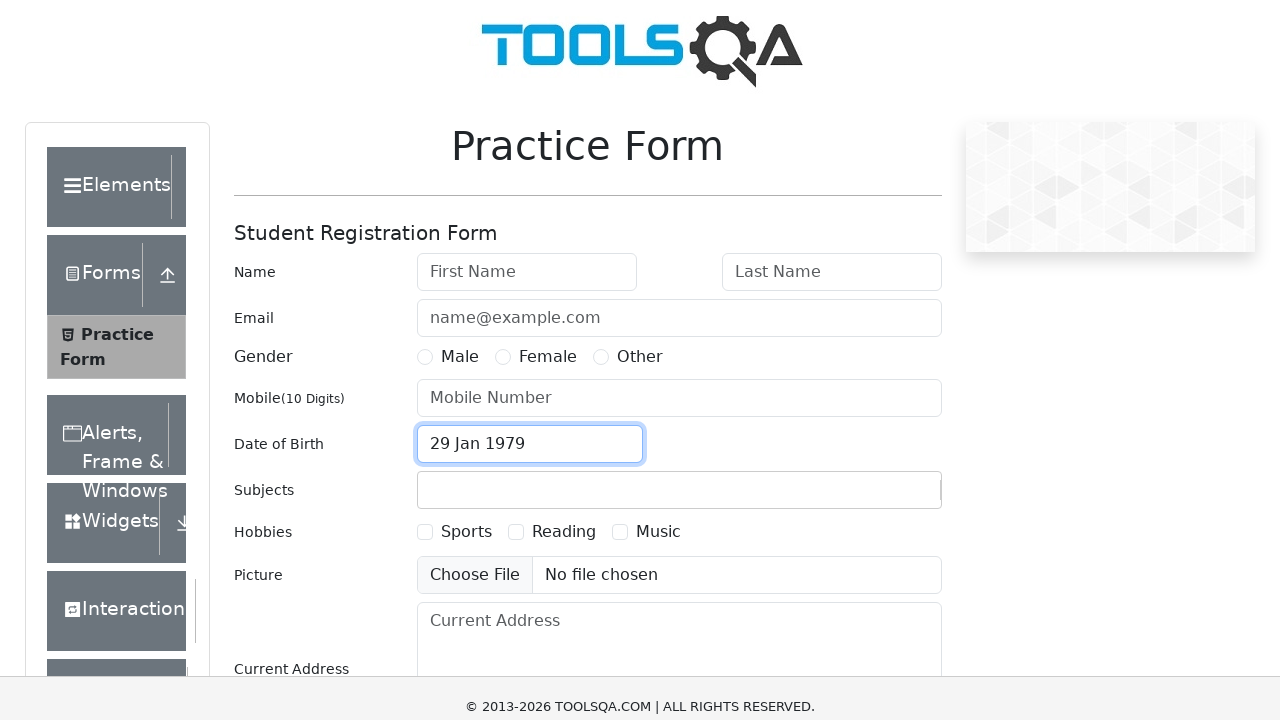

Clicked on state dropdown to open it at (508, 437) on #state >> div >> div:nth-child(2)
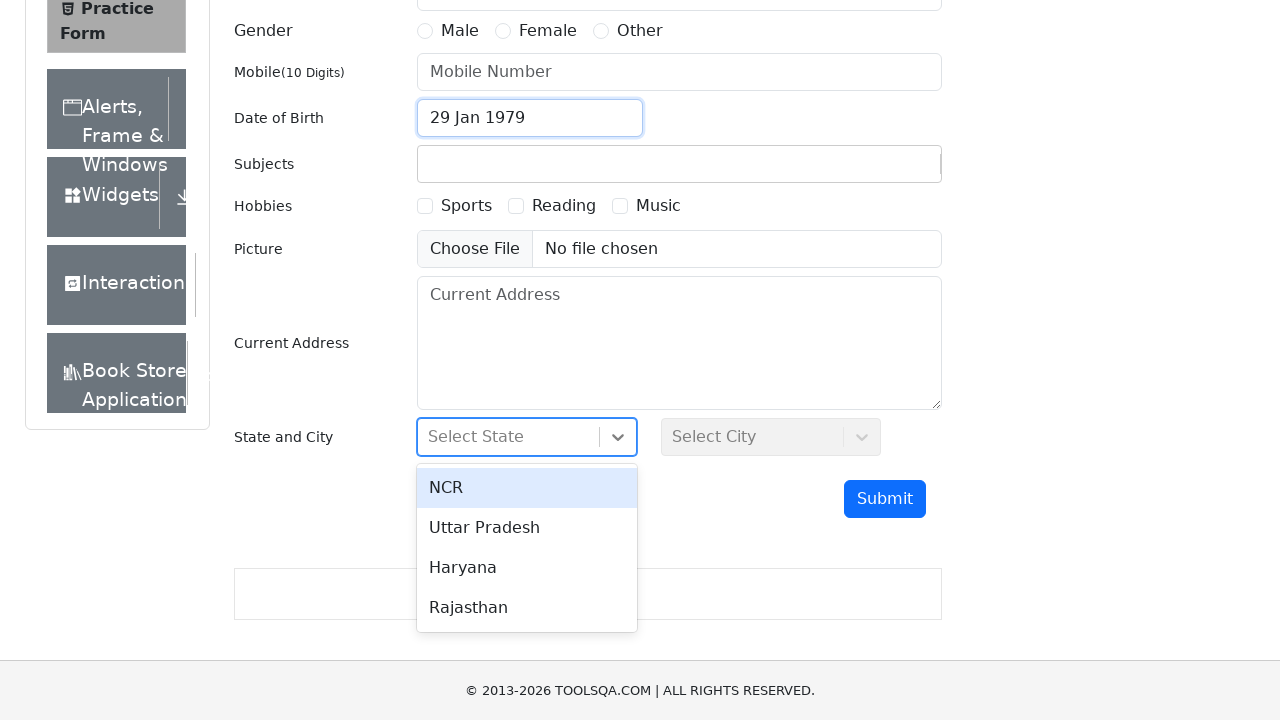

Selected third option from state dropdown at (527, 568) on #react-select-3-option-2
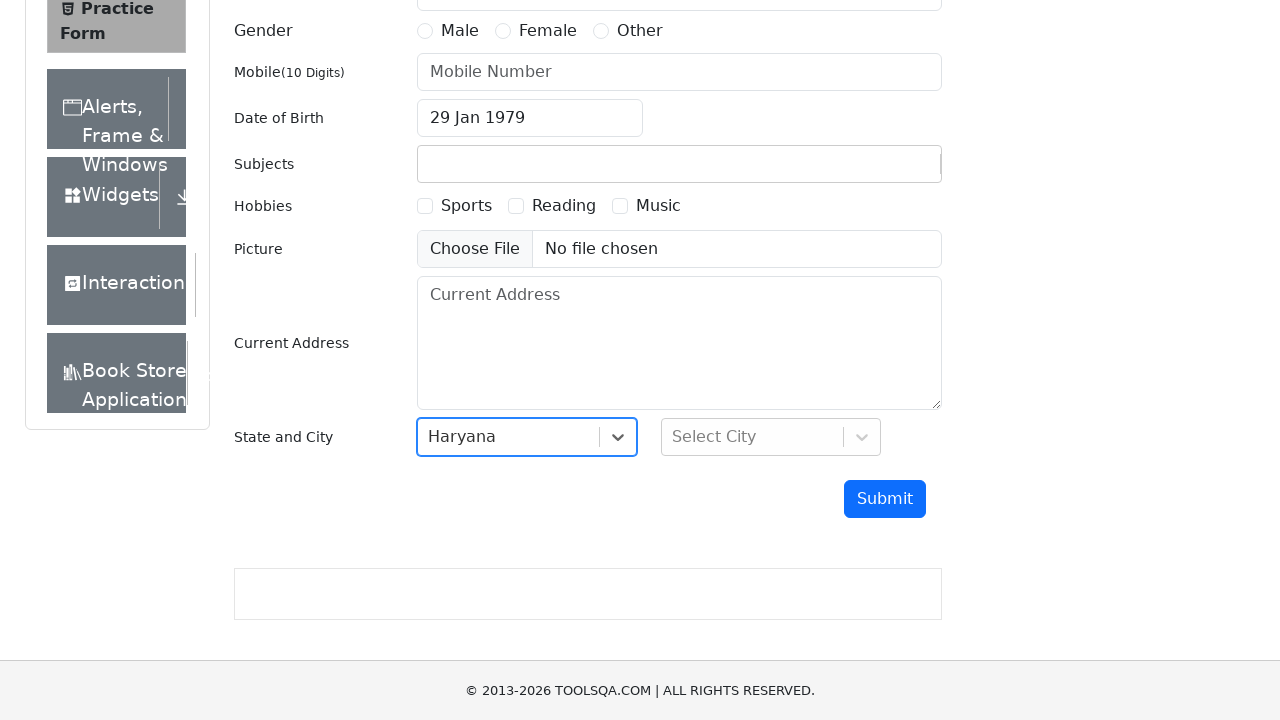

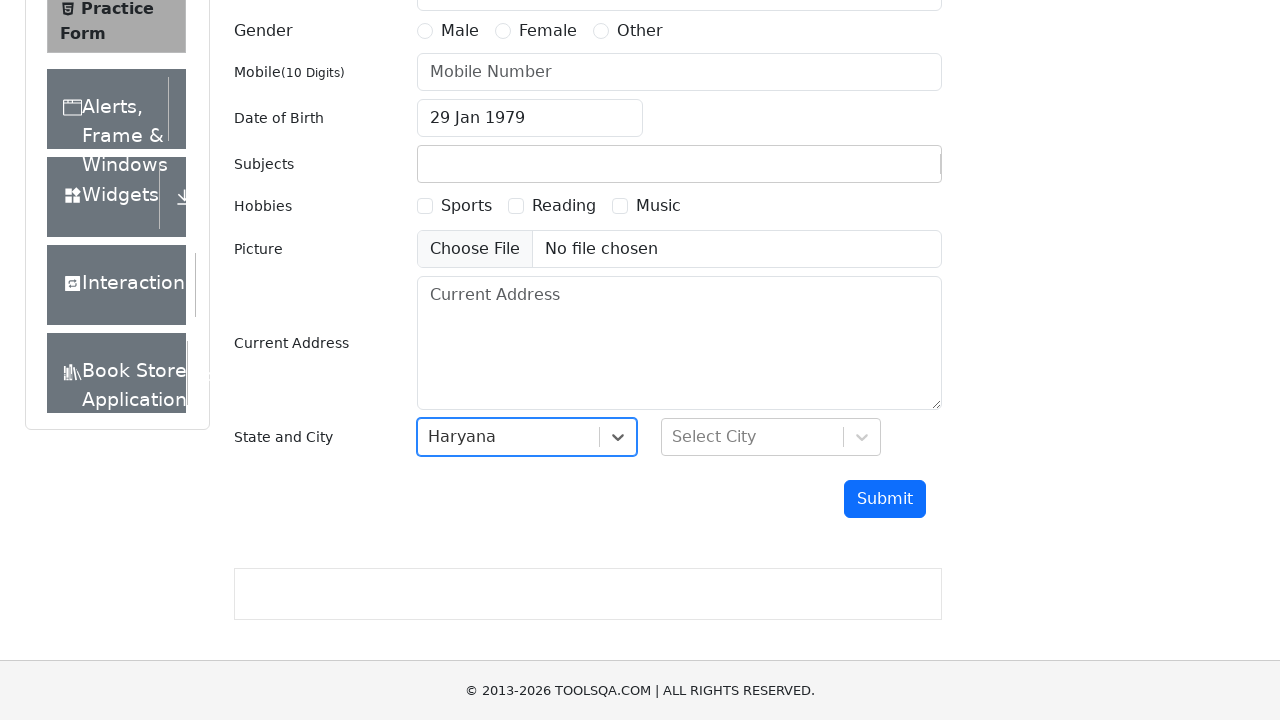